Tests drag and drop functionality on jQuery UI demo page by dragging an element and dropping it onto a target area within an iframe

Starting URL: https://jqueryui.com/droppable/

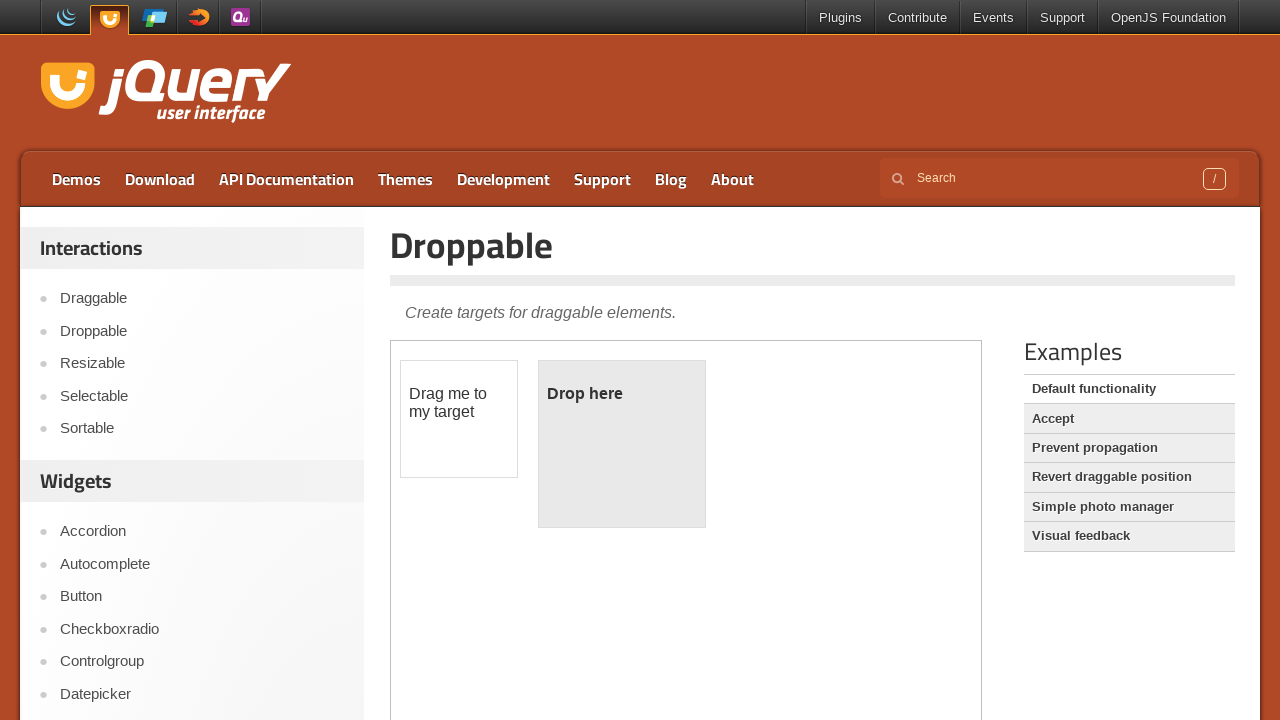

Located the iframe containing the drag and drop demo
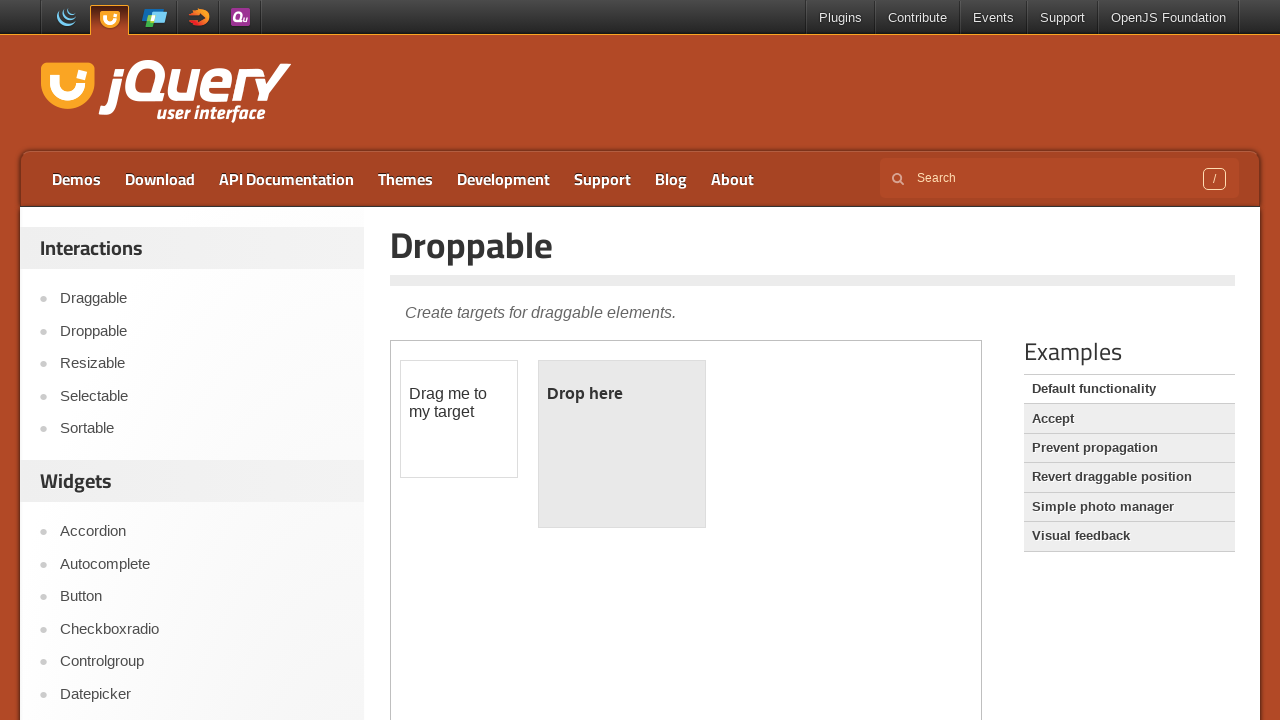

Located the draggable element with id 'draggable'
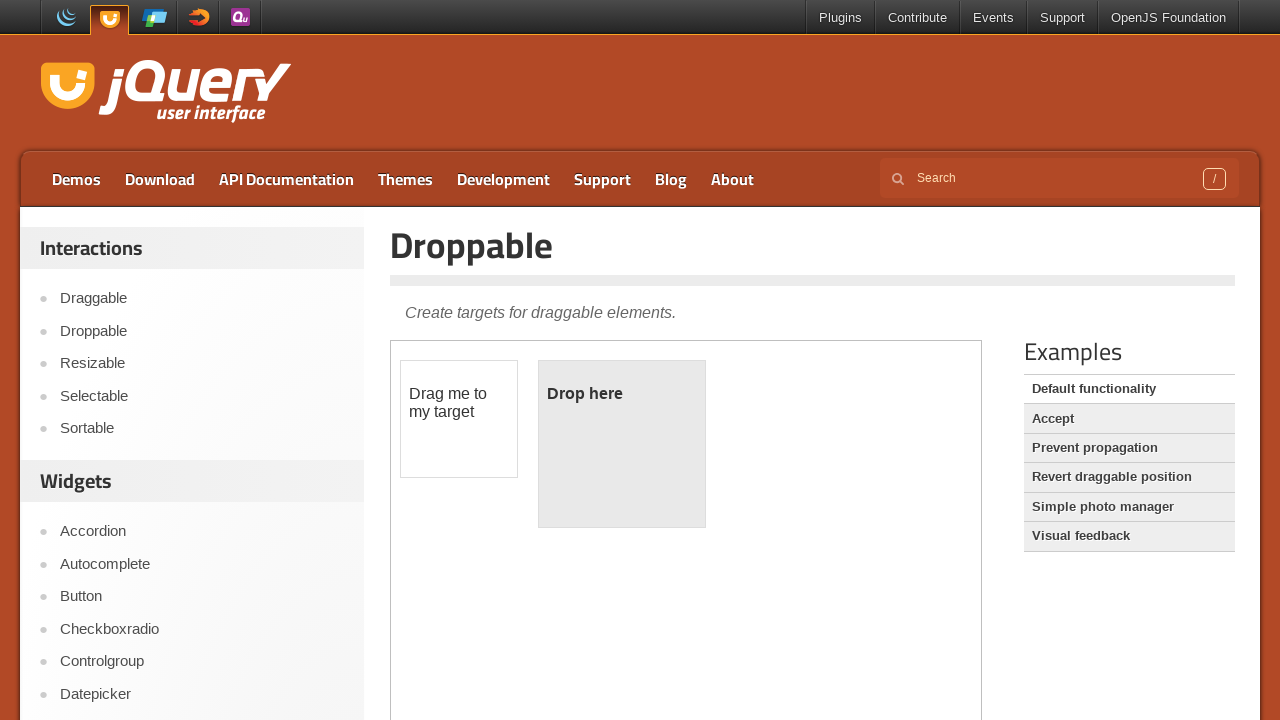

Located the droppable target element with id 'droppable'
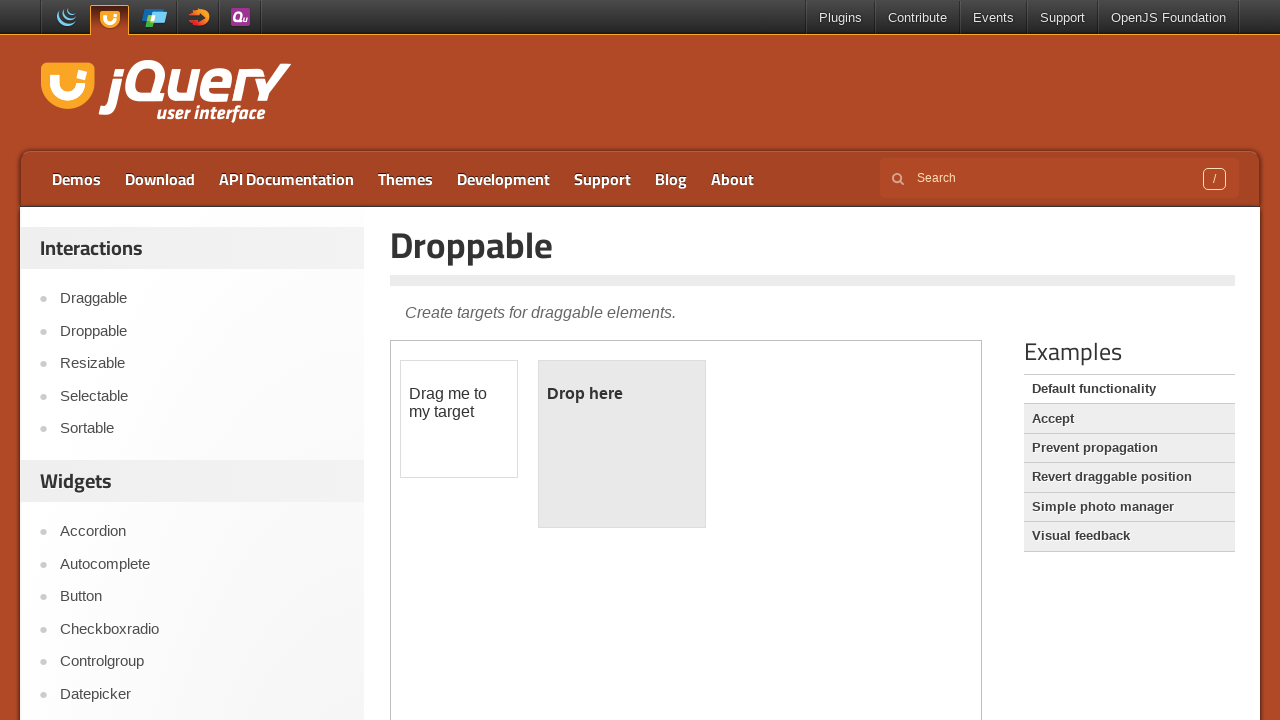

Dragged the draggable element onto the droppable target area at (622, 444)
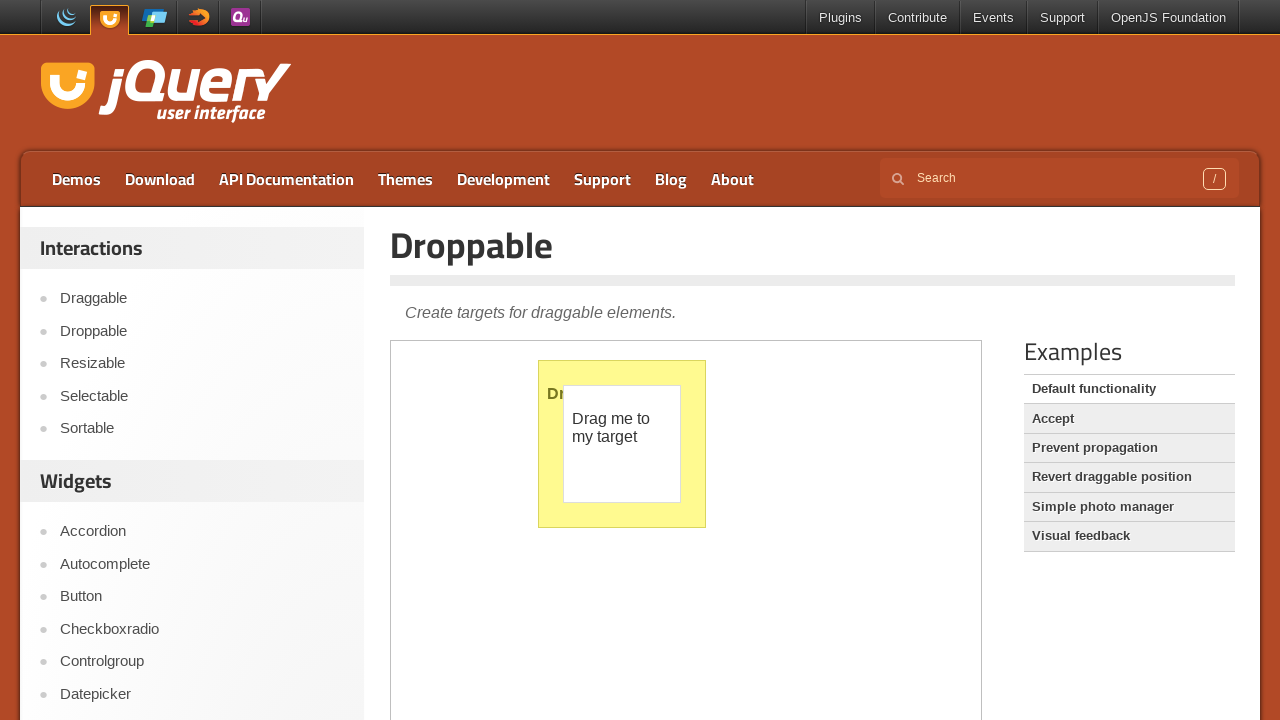

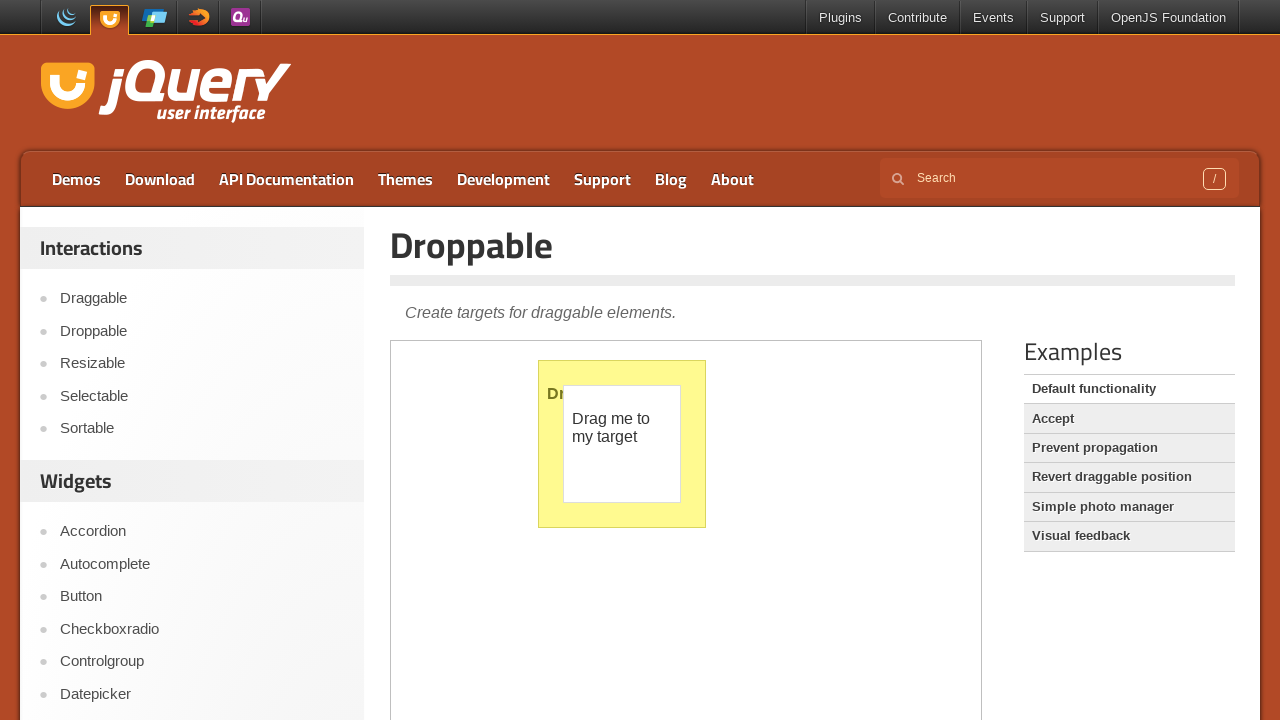